Tests JavaScript alert handling on demoqa.com including accepting a simple alert, dismissing a confirmation dialog, and entering text in a prompt dialog

Starting URL: https://demoqa.com/alerts

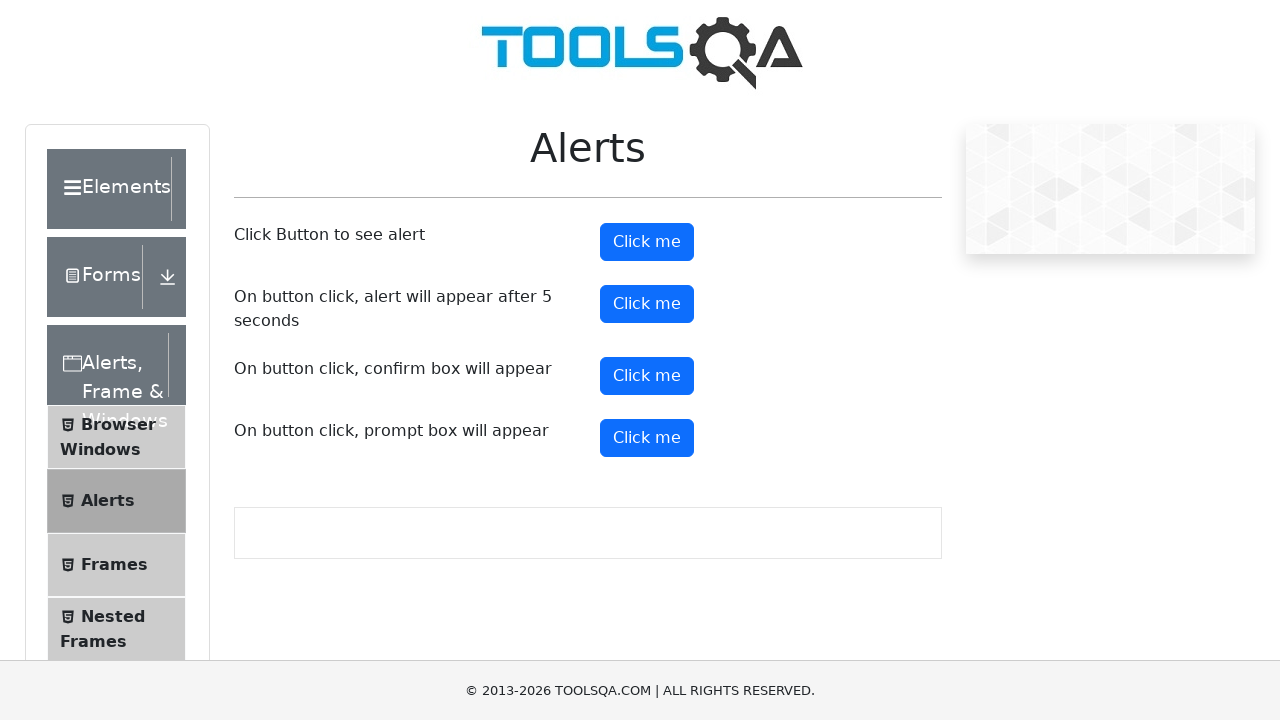

Clicked alert button and accepted simple alert at (647, 242) on #alertButton
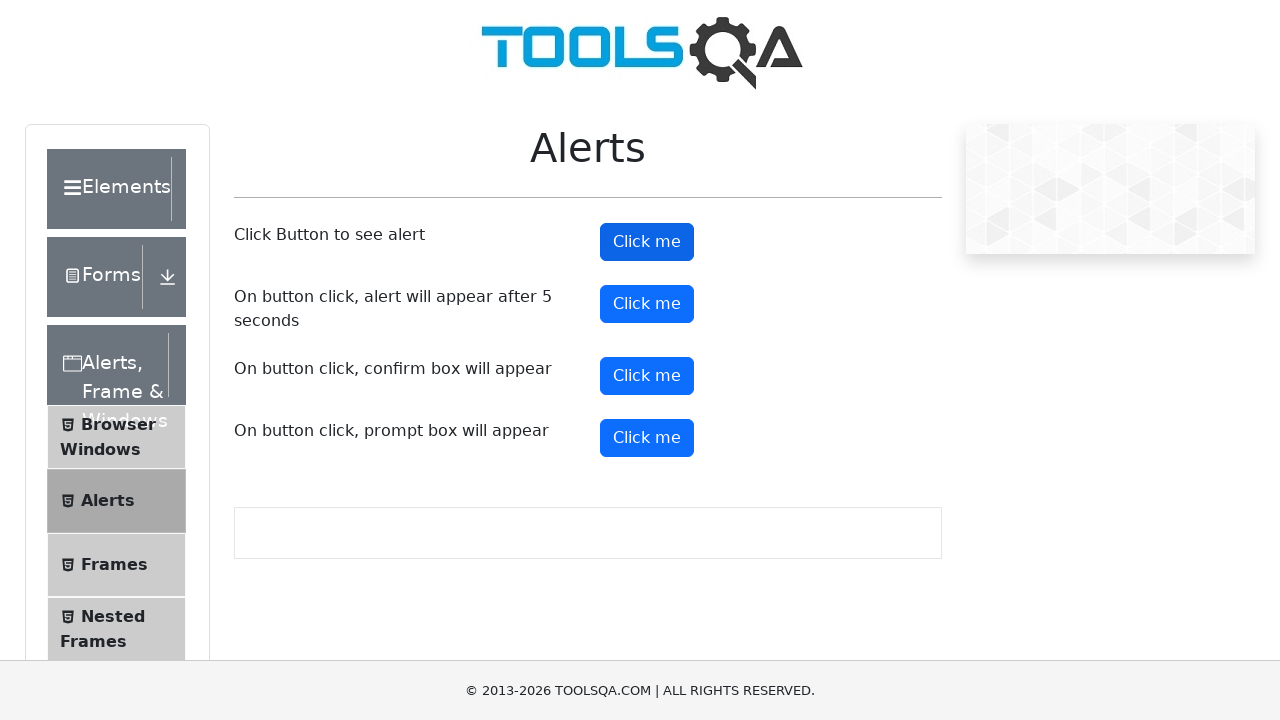

Waited 500ms for alert to be processed
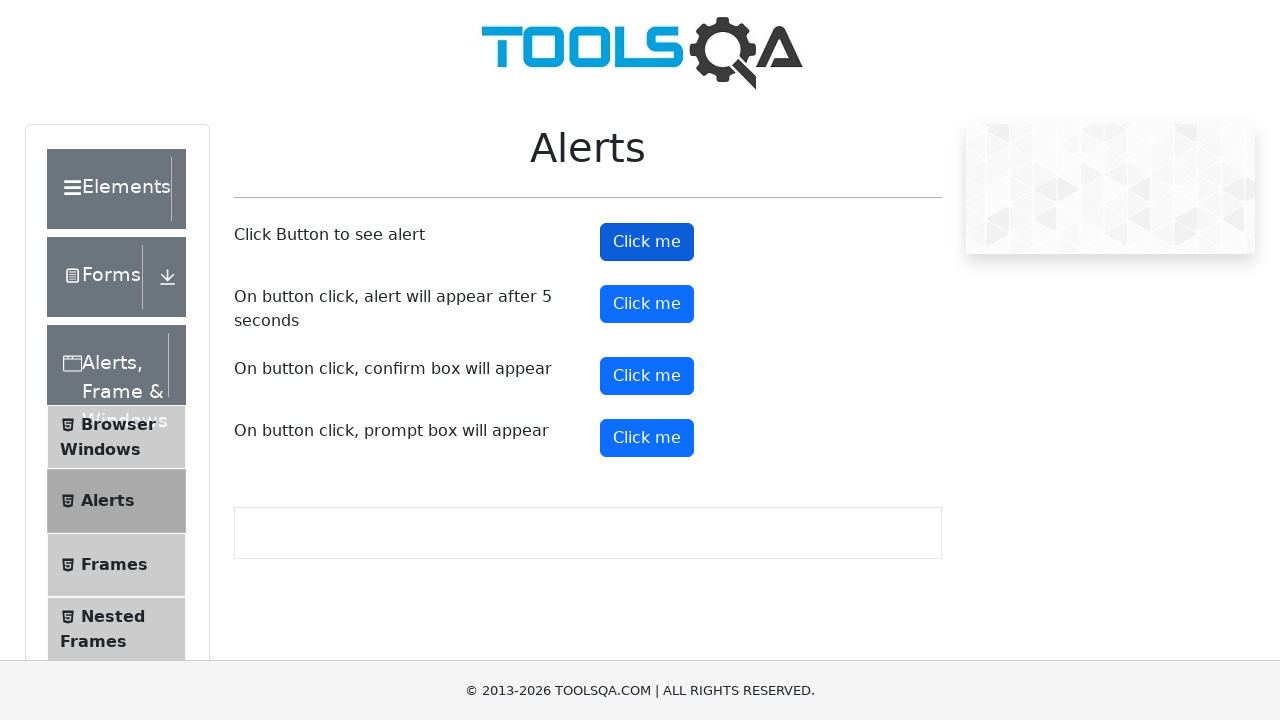

Clicked confirm button and dismissed confirmation dialog at (647, 376) on #confirmButton
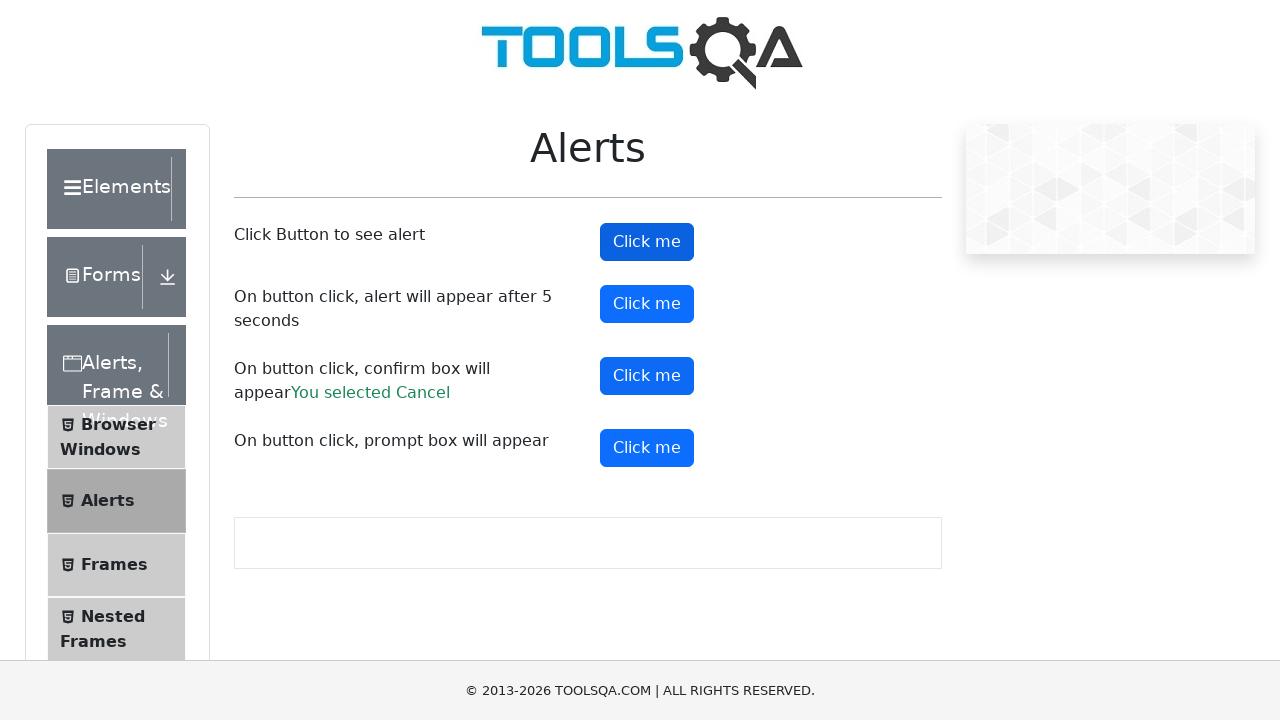

Waited 500ms for confirmation dialog to be processed
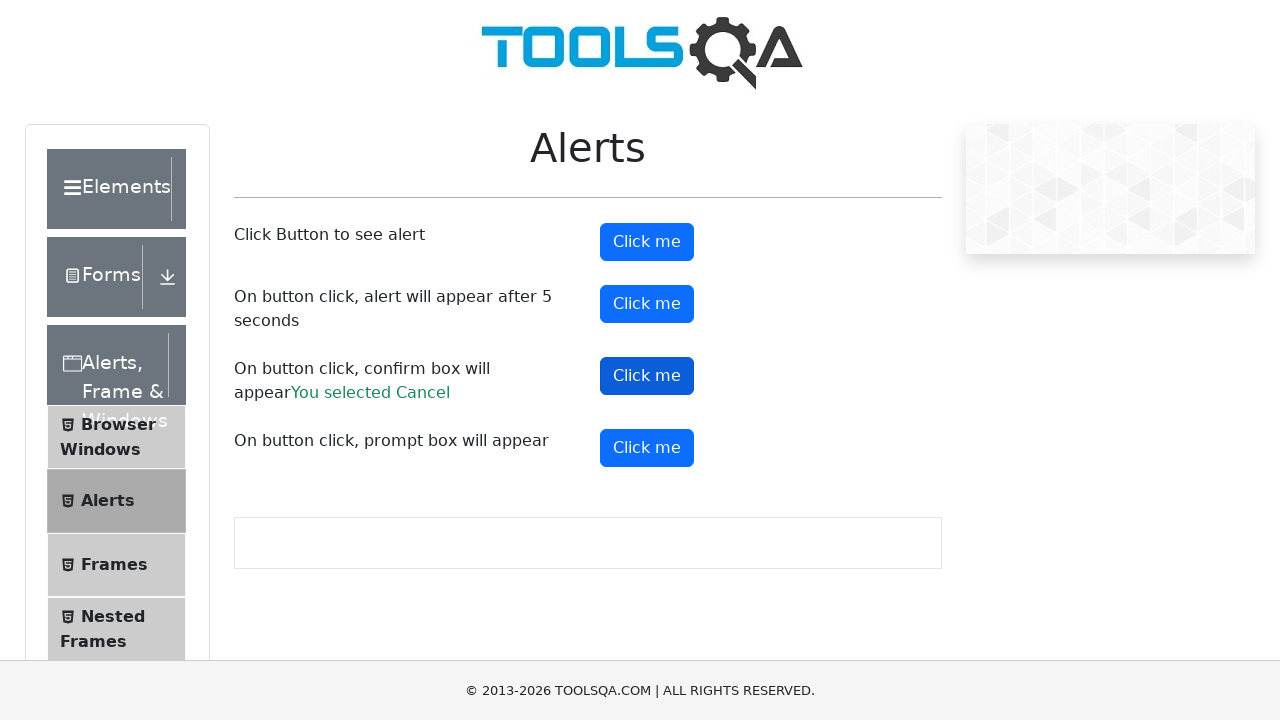

Clicked prompt button and entered 'Kate' in prompt dialog at (647, 448) on #promtButton
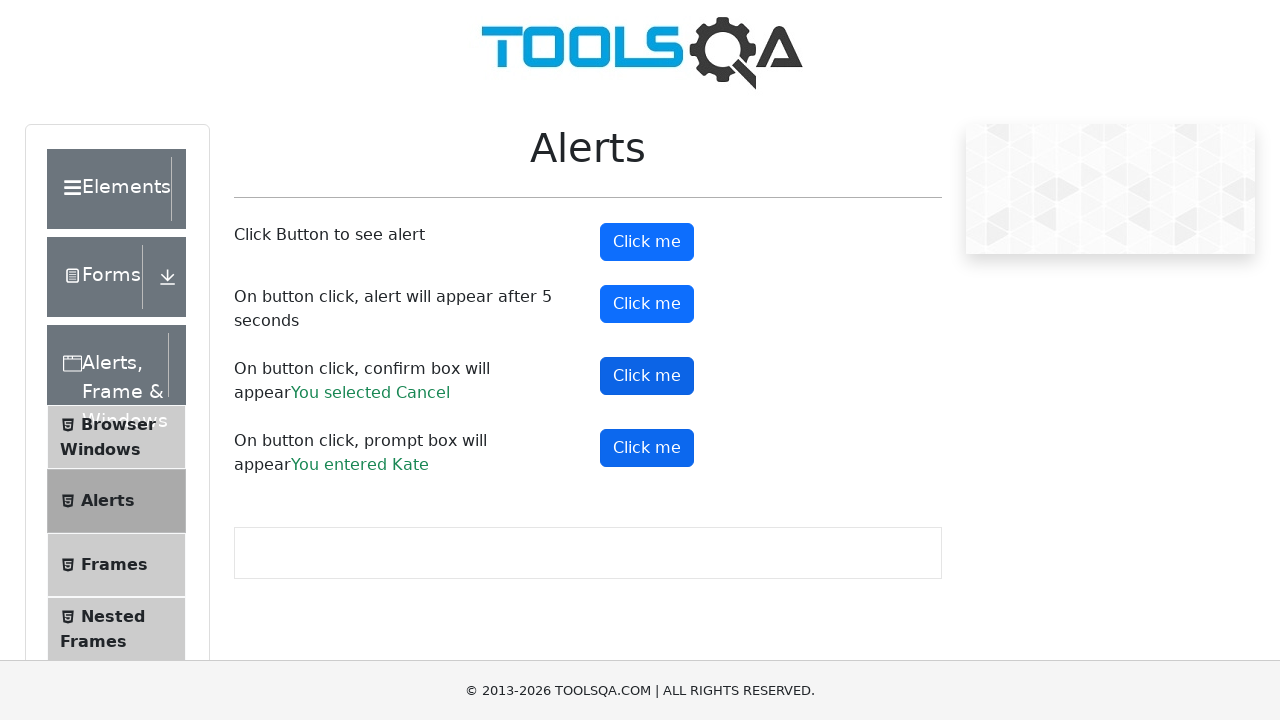

Prompt result element loaded on page
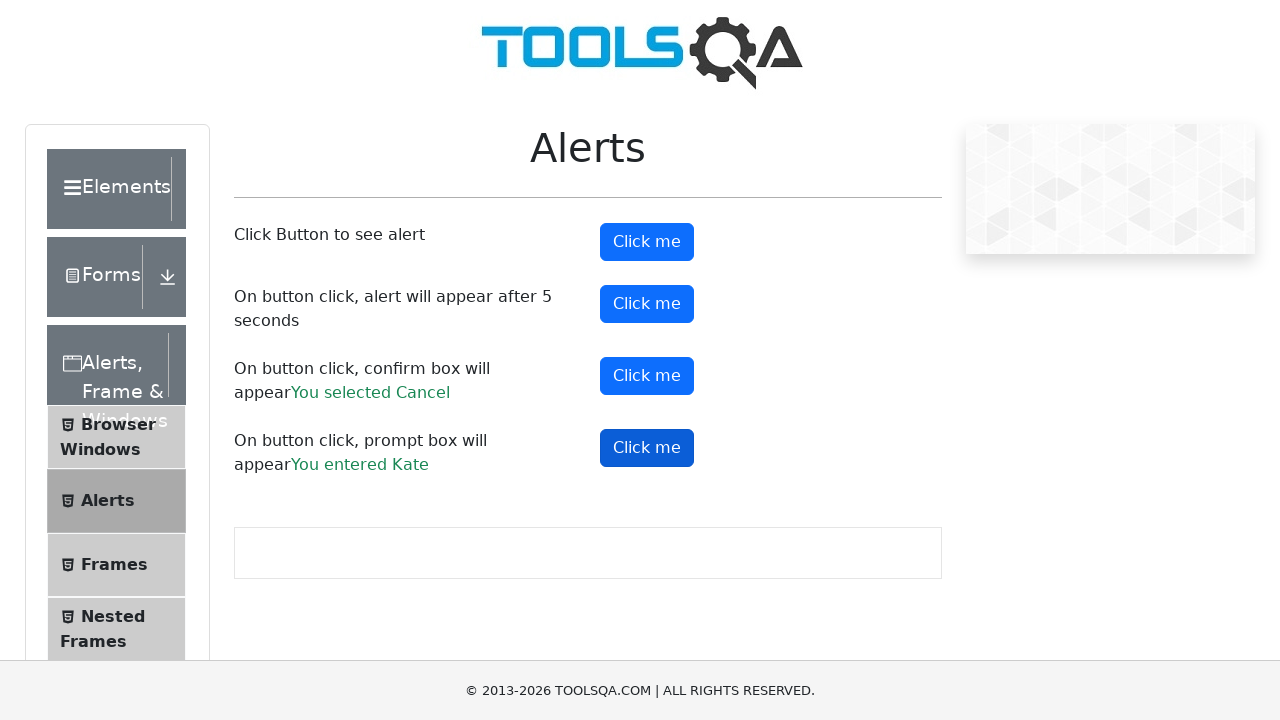

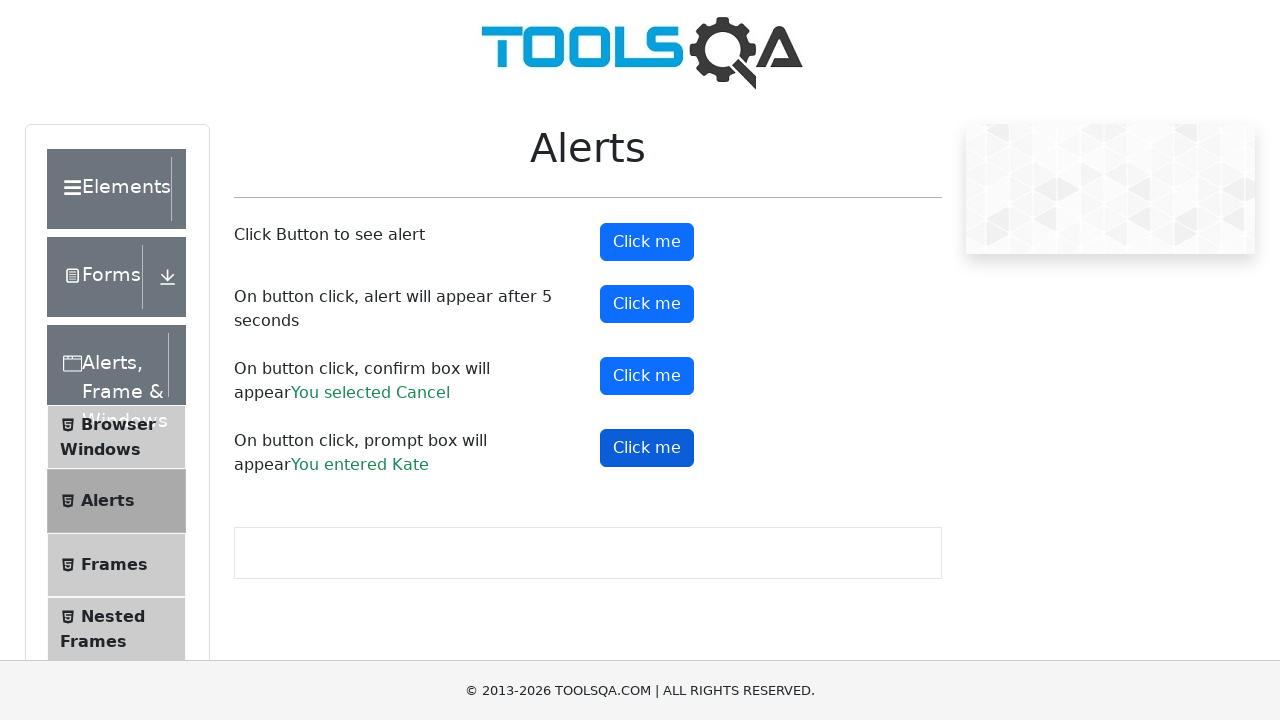